Tests a grocery shopping site by searching for products containing "ca", verifying 4 products are visible, adding "Carrot" to cart, and verifying the brand name is "GREENKART"

Starting URL: https://rahulshettyacademy.com/seleniumPractise/#/

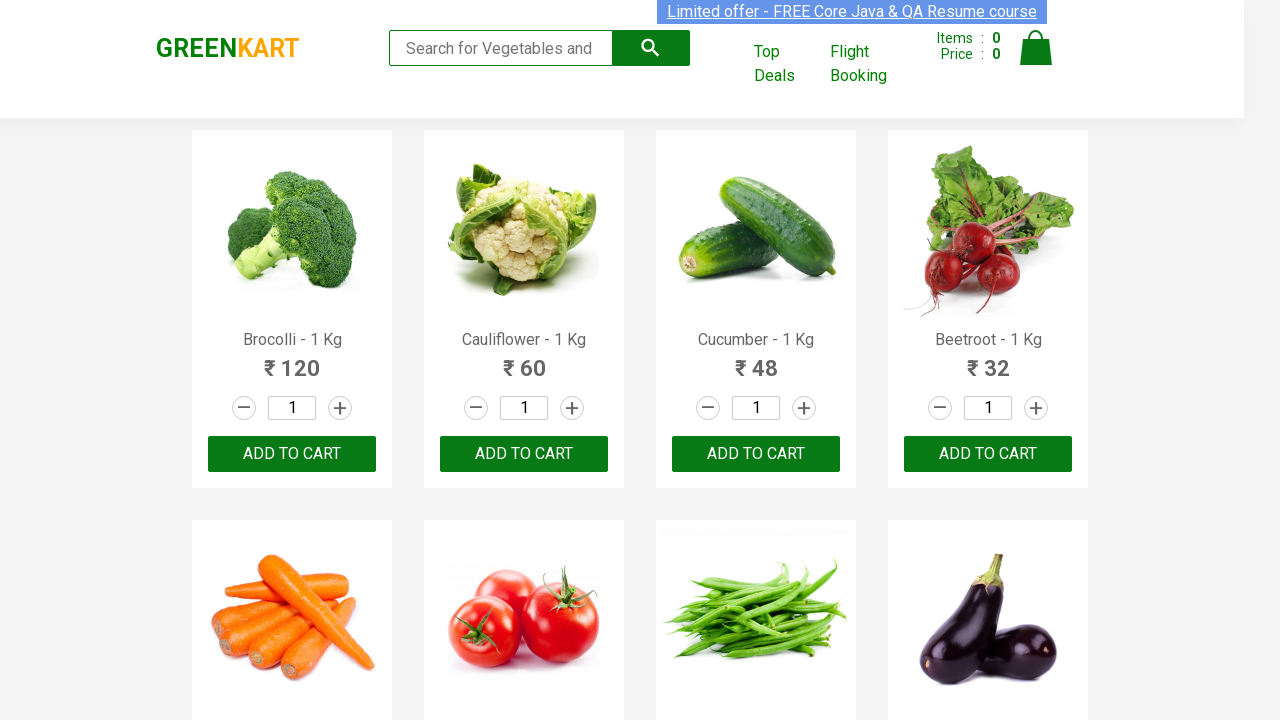

Filled search box with 'ca' to filter products on .search-keyword
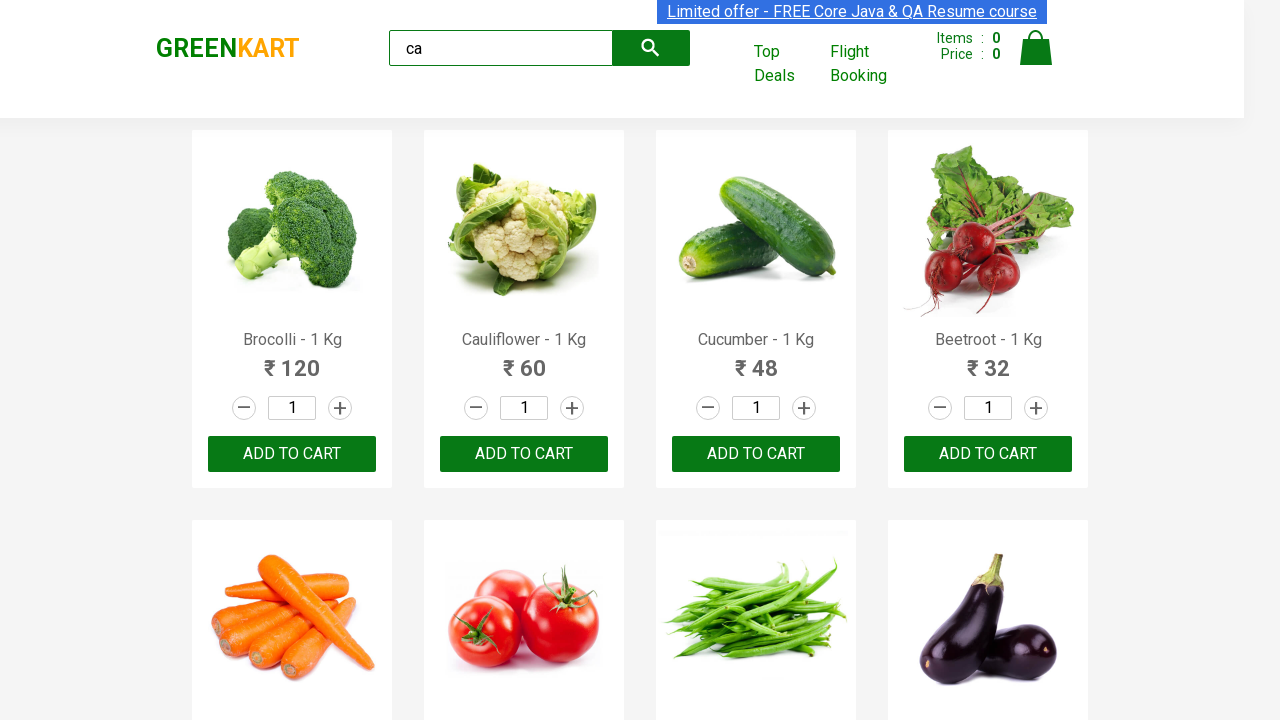

Products filtered and visible on page
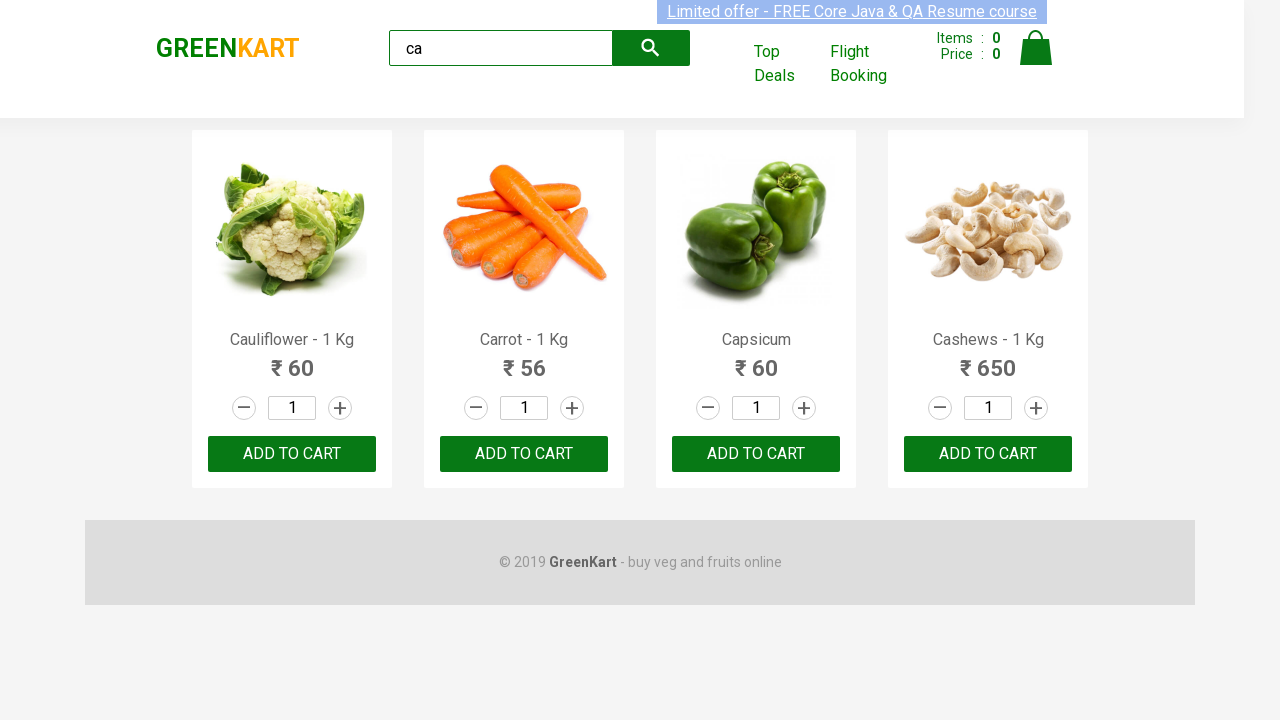

Retrieved all product elements from page
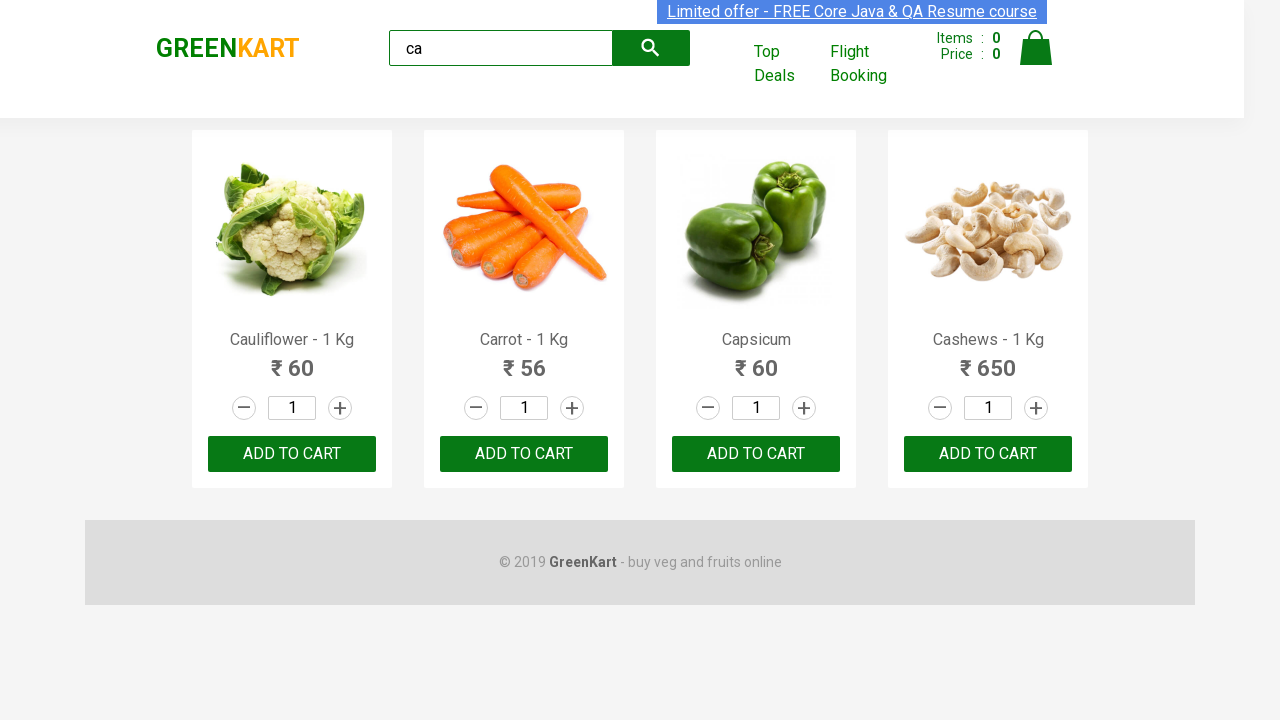

Extracted product name: Cauliflower - 1 Kg
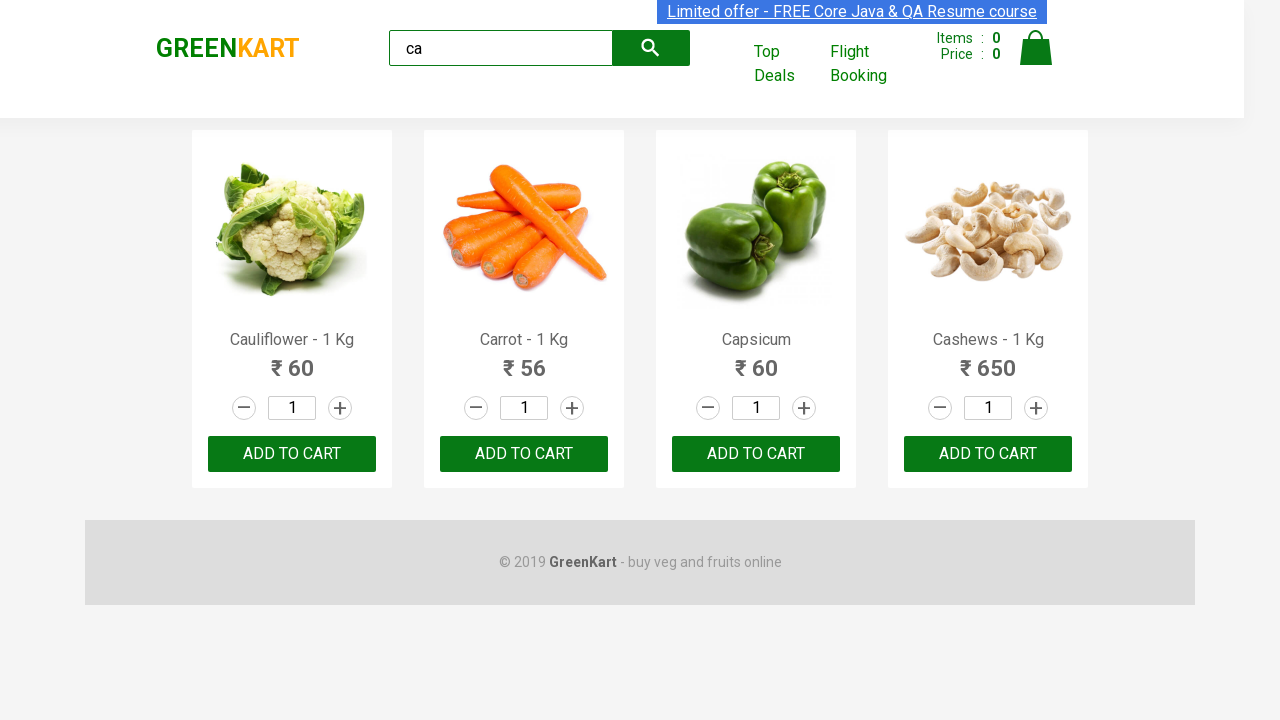

Extracted product name: Carrot - 1 Kg
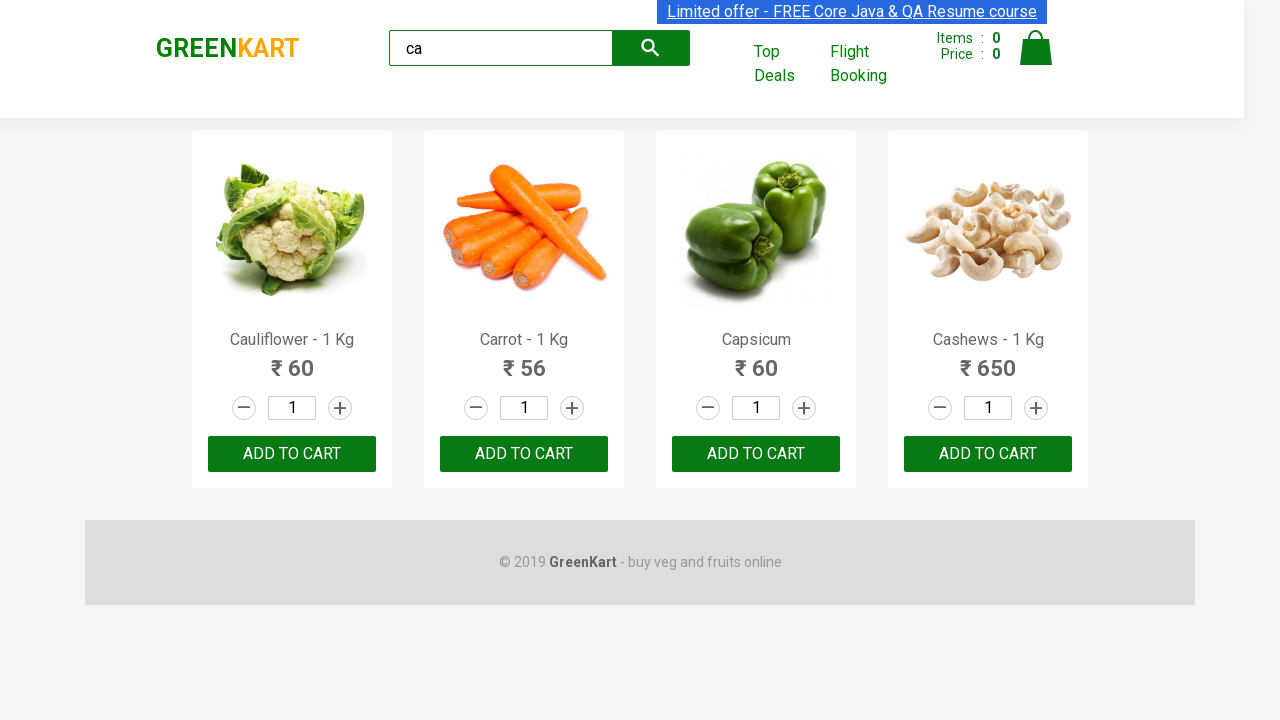

Clicked Add to Cart button for Carrot product at (524, 454) on .products .product >> nth=1 >> button
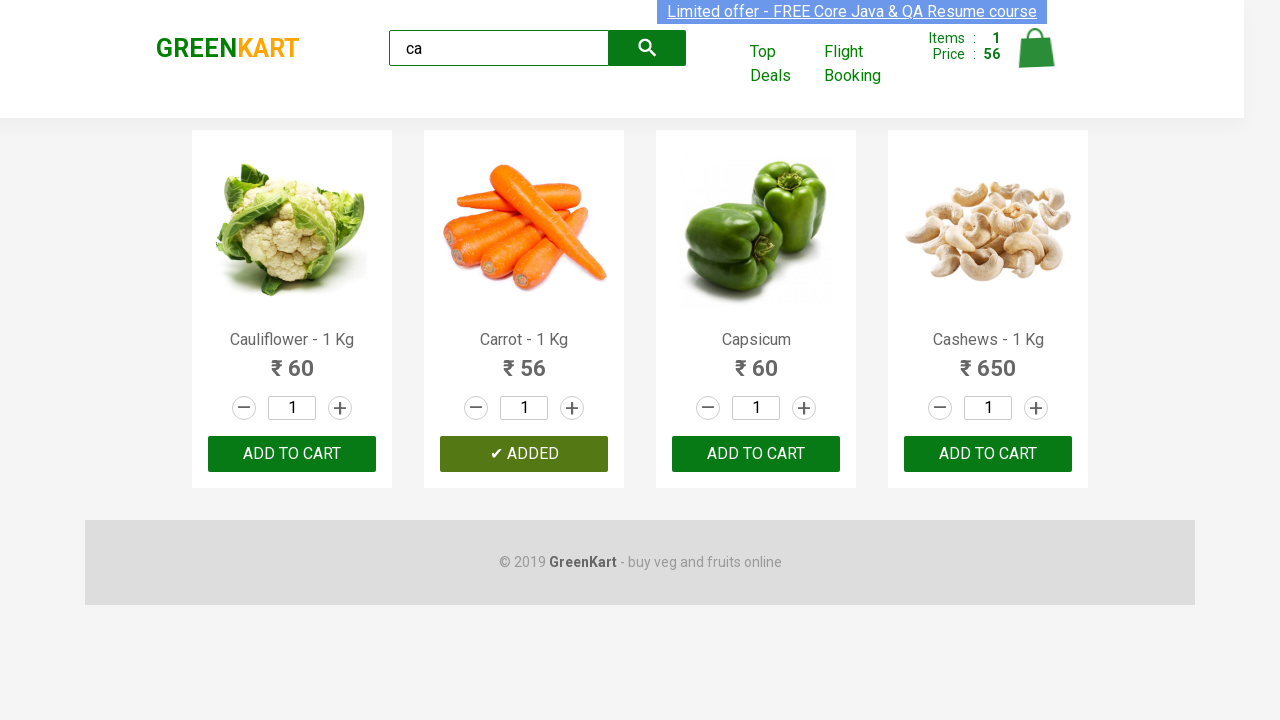

Extracted product name: Capsicum
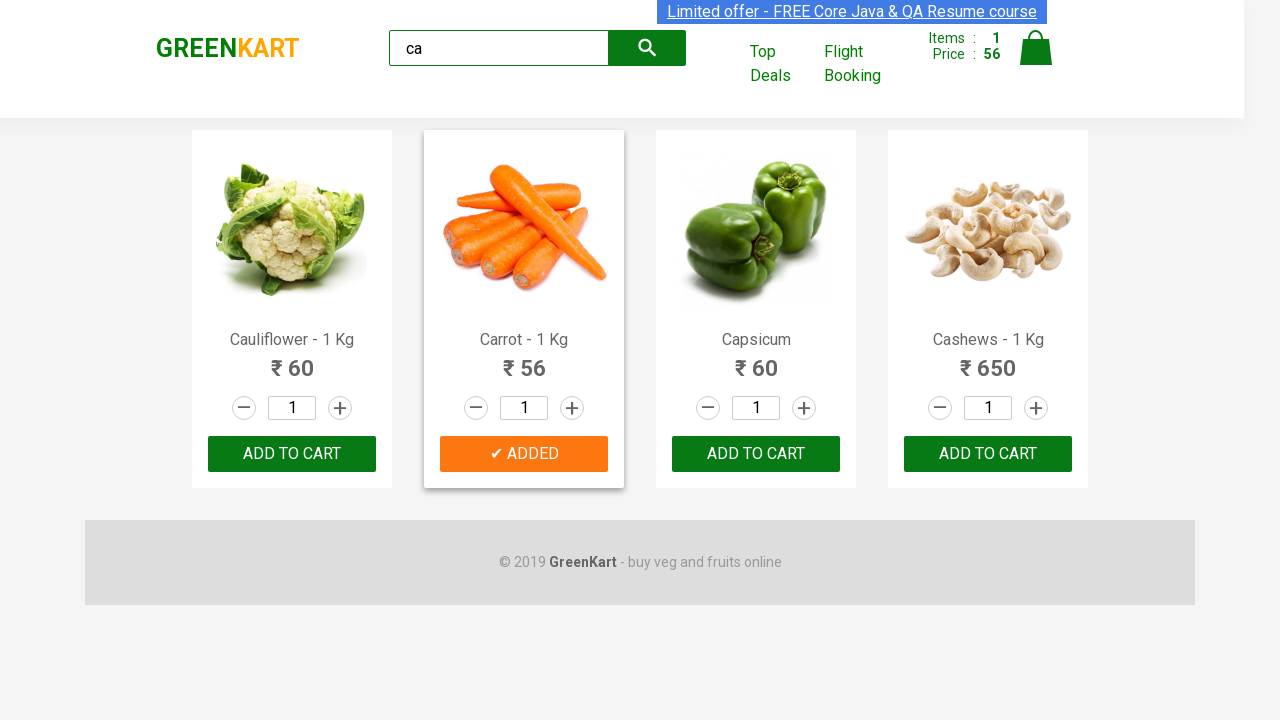

Extracted product name: Cashews - 1 Kg
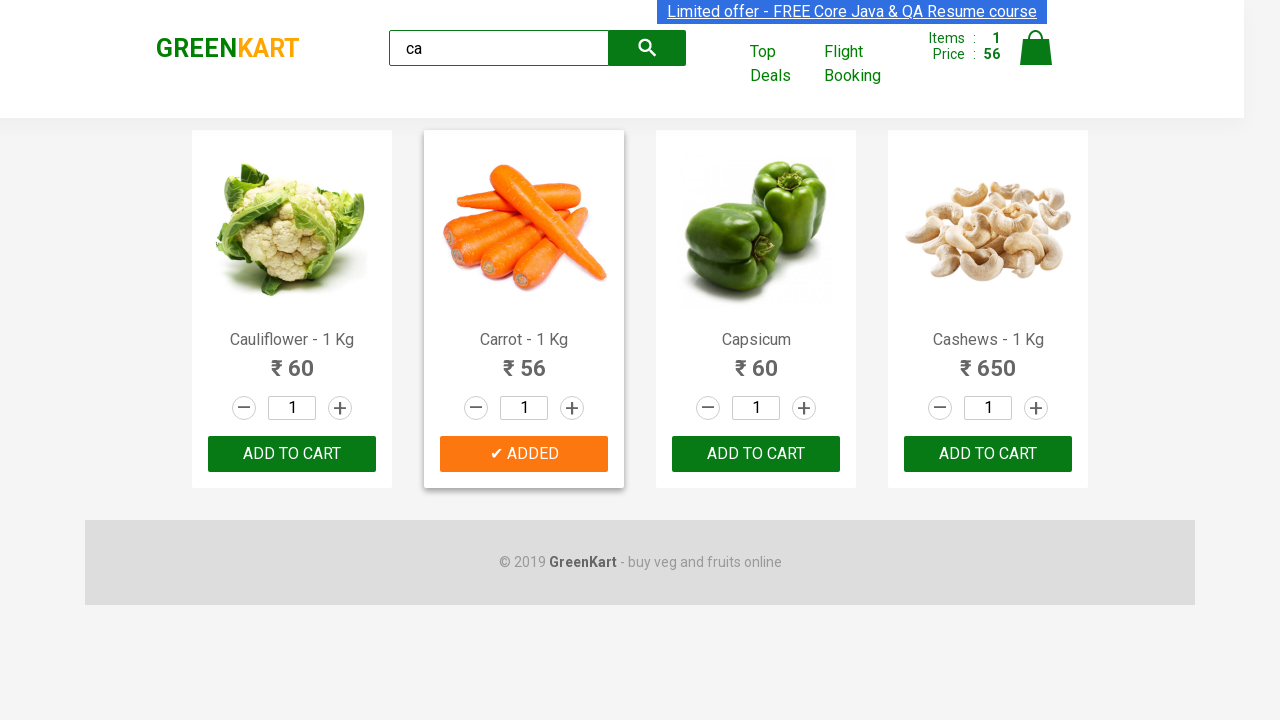

Located brand element on page
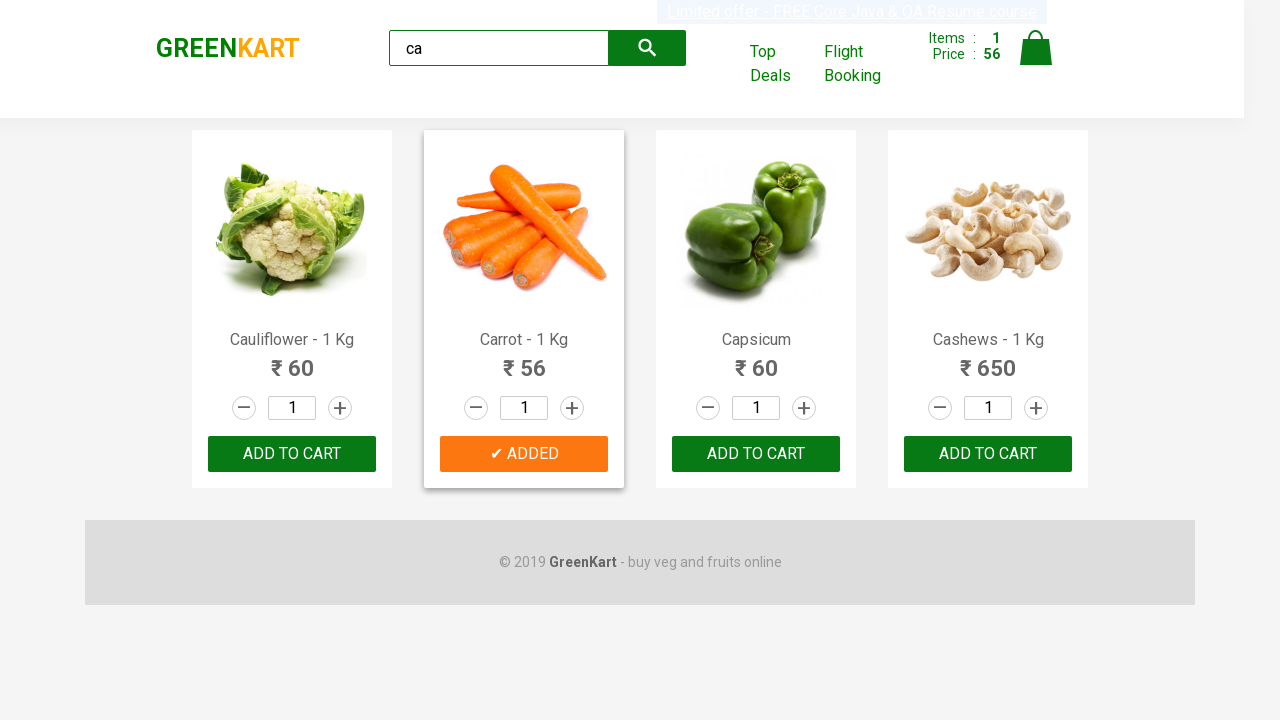

Verified brand name is 'GREENKART'
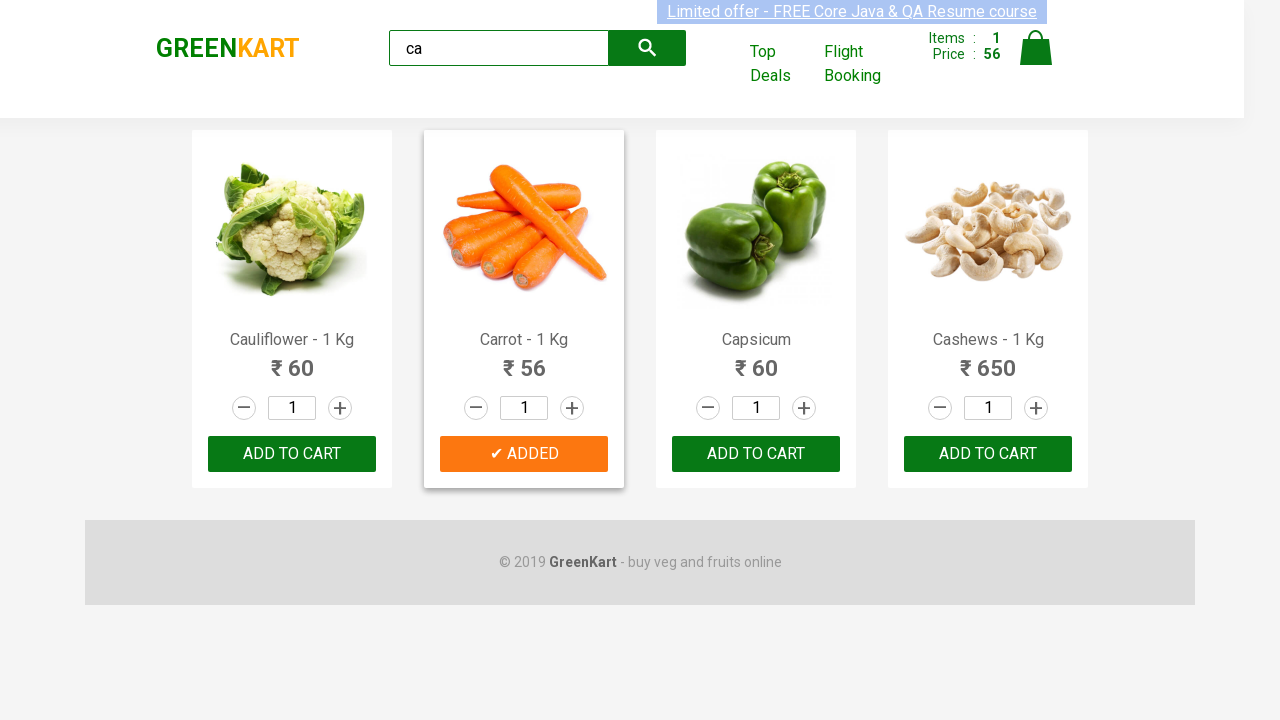

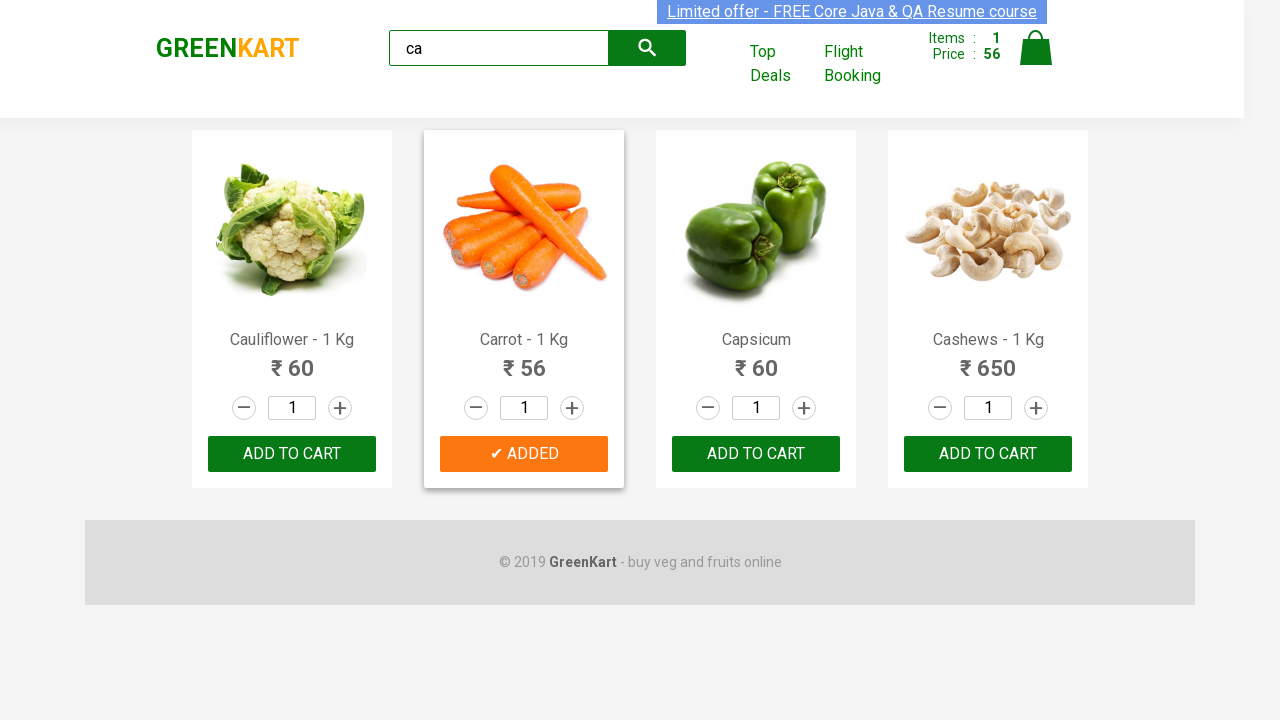